Tests the GreenKart e-commerce practice site by searching for products containing 'ca', verifying product count, adding items to cart, and validating the brand logo text.

Starting URL: https://rahulshettyacademy.com/seleniumPractise/#/

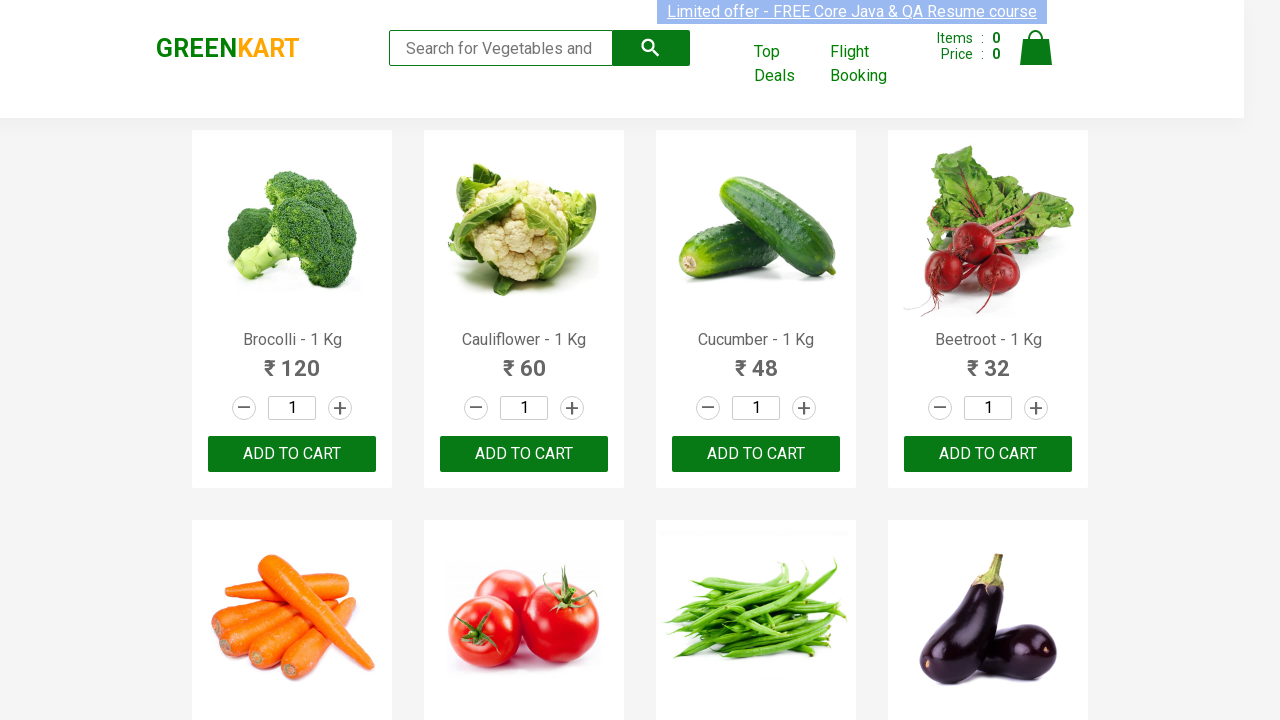

Typed 'ca' in the search box to find products on .search-keyword
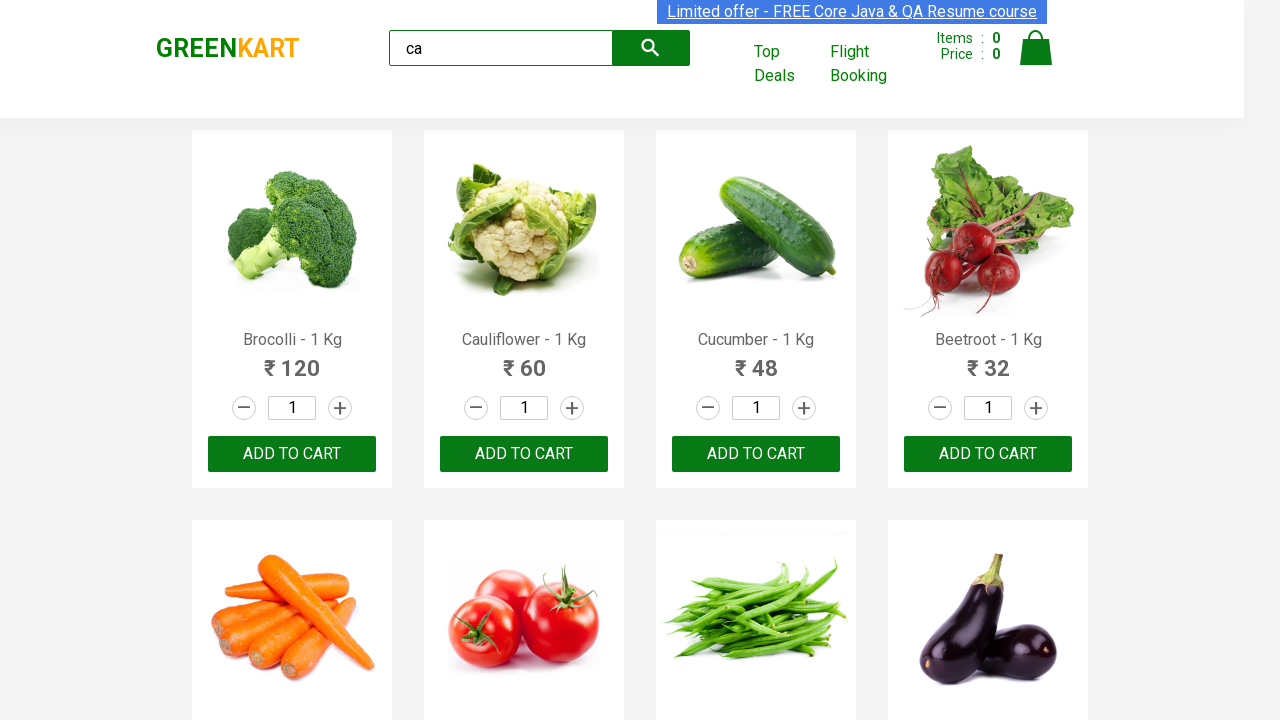

Waited for search results to load
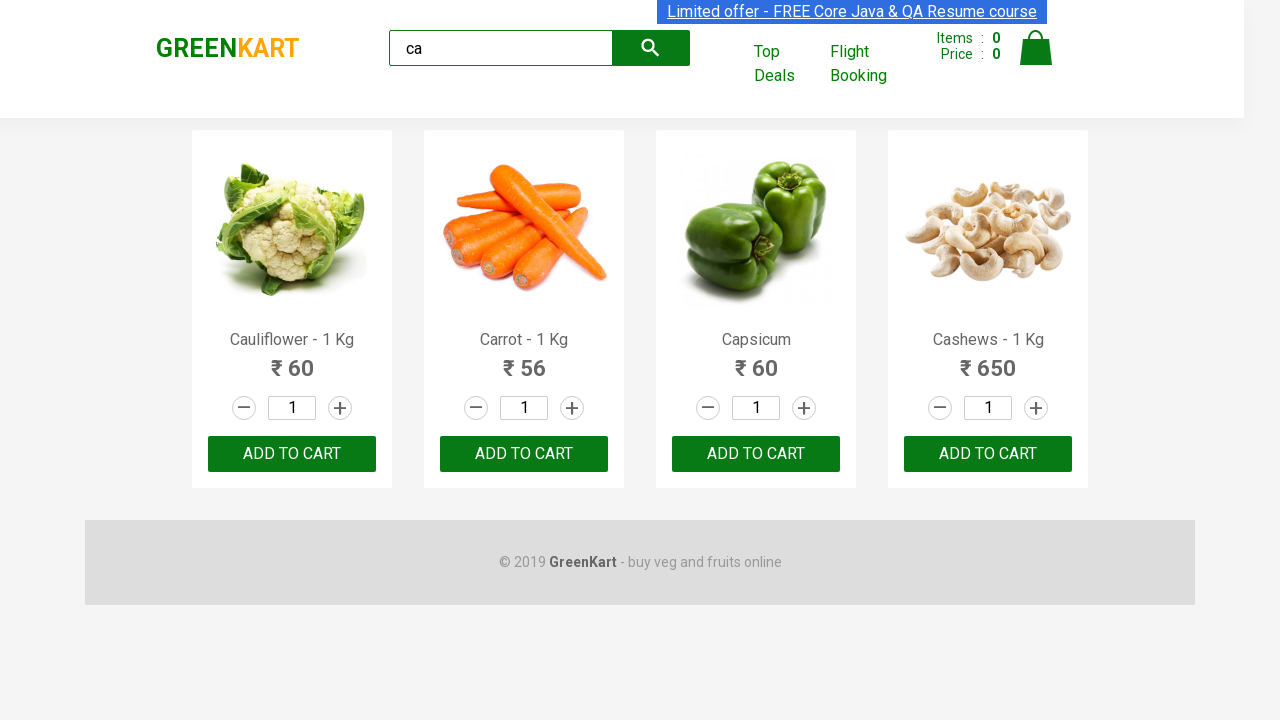

Verified products are displayed on the page
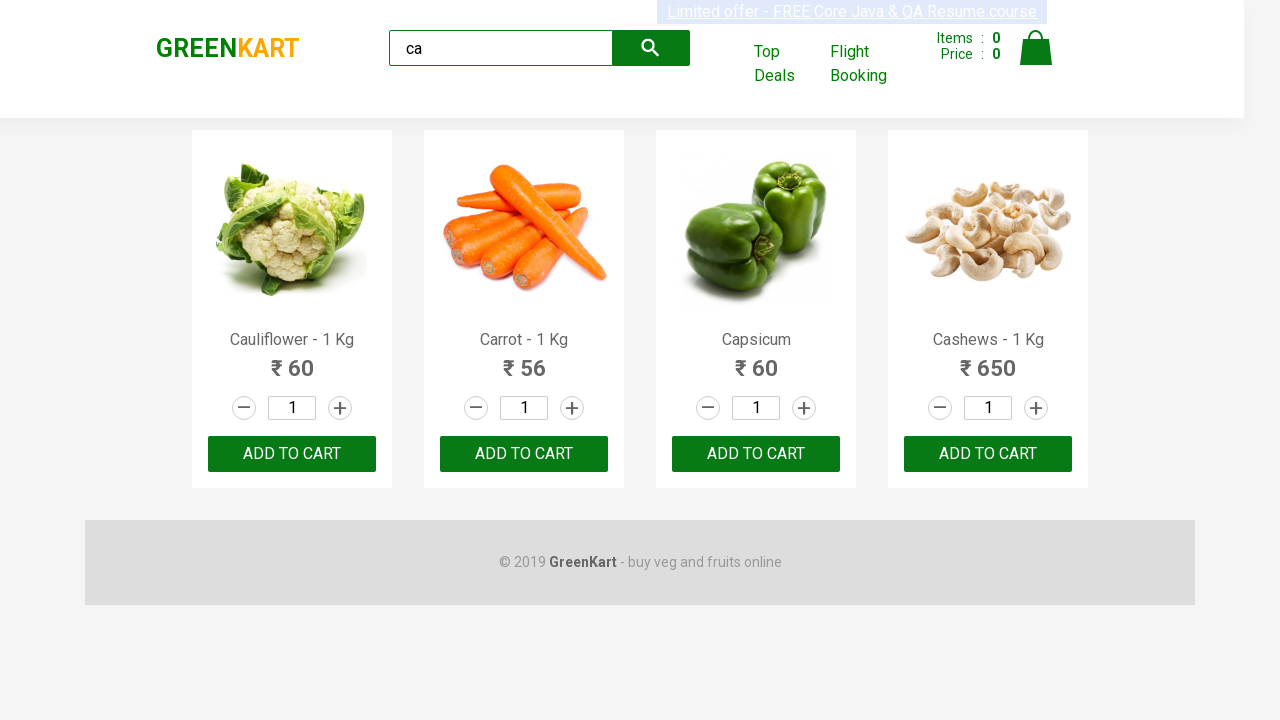

Clicked ADD TO CART on the third product at (756, 454) on :nth-child(3) > .product-action > button
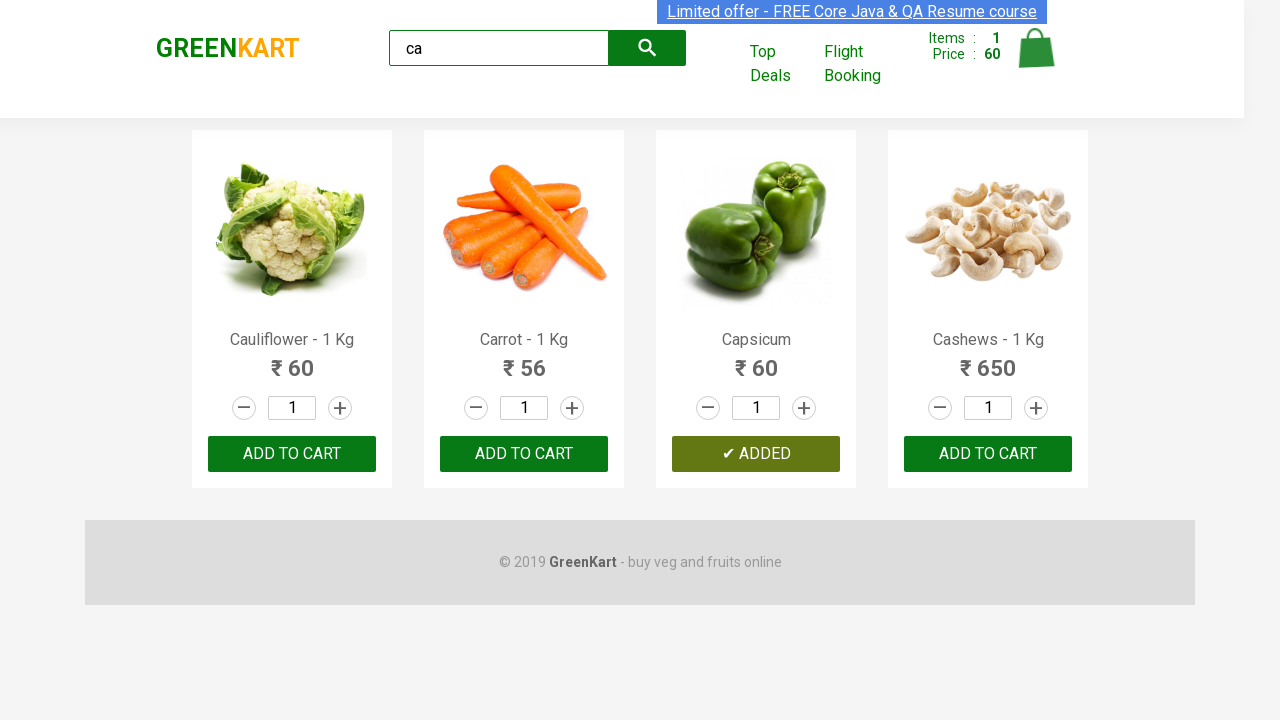

Clicked ADD TO CART on the third product using nth selector at (756, 454) on .products .product >> nth=2 >> button:has-text('ADD TO CART')
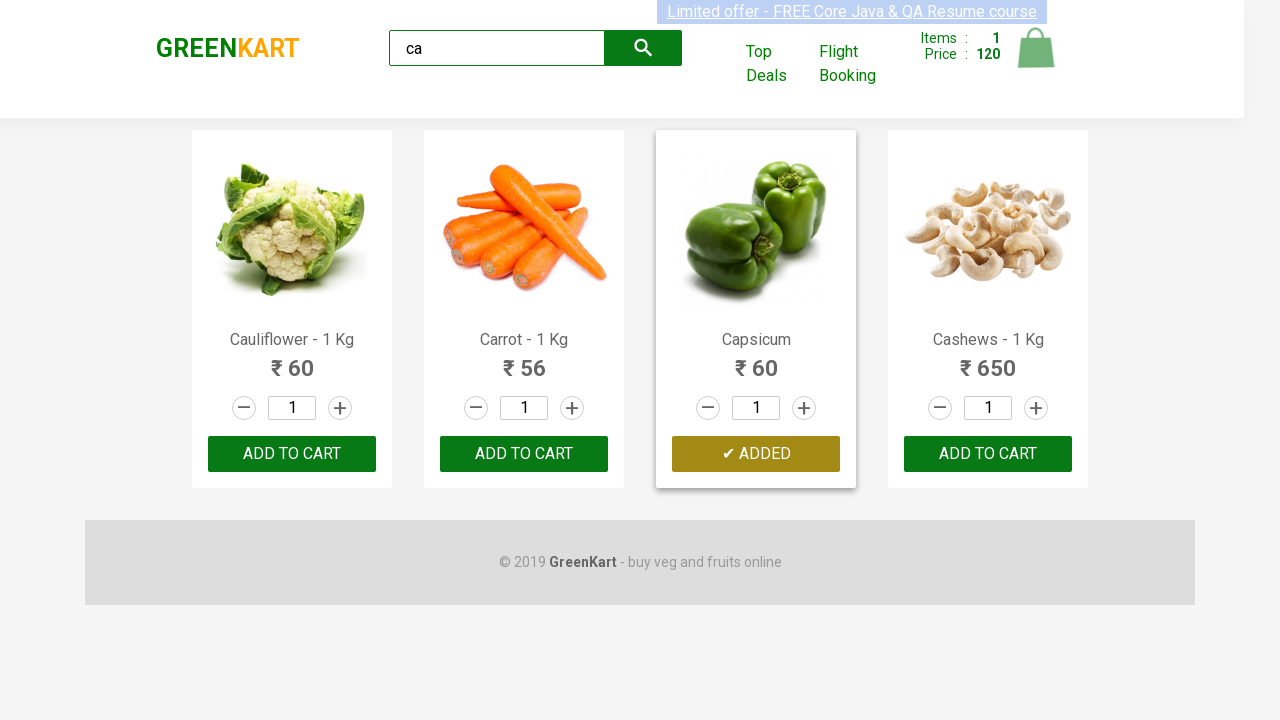

Found and clicked ADD TO CART for Cashews product at (988, 454) on .products .product >> nth=3 >> button
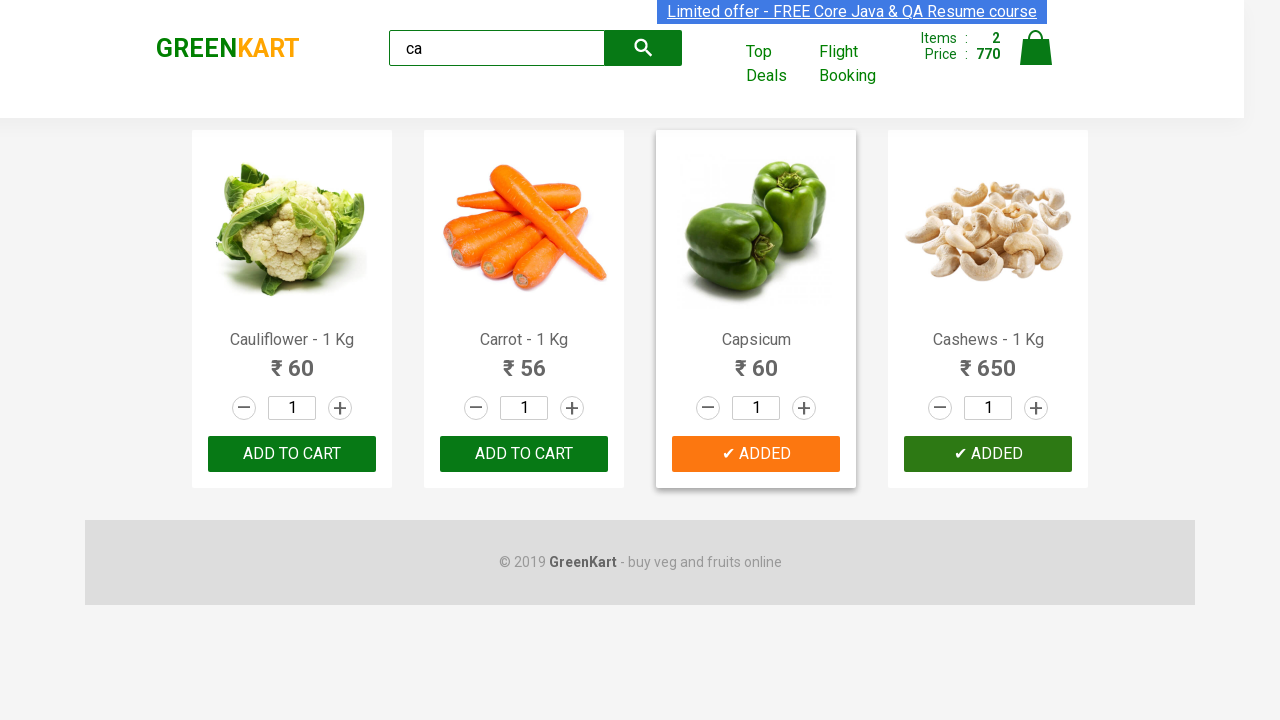

Waited for brand logo to load
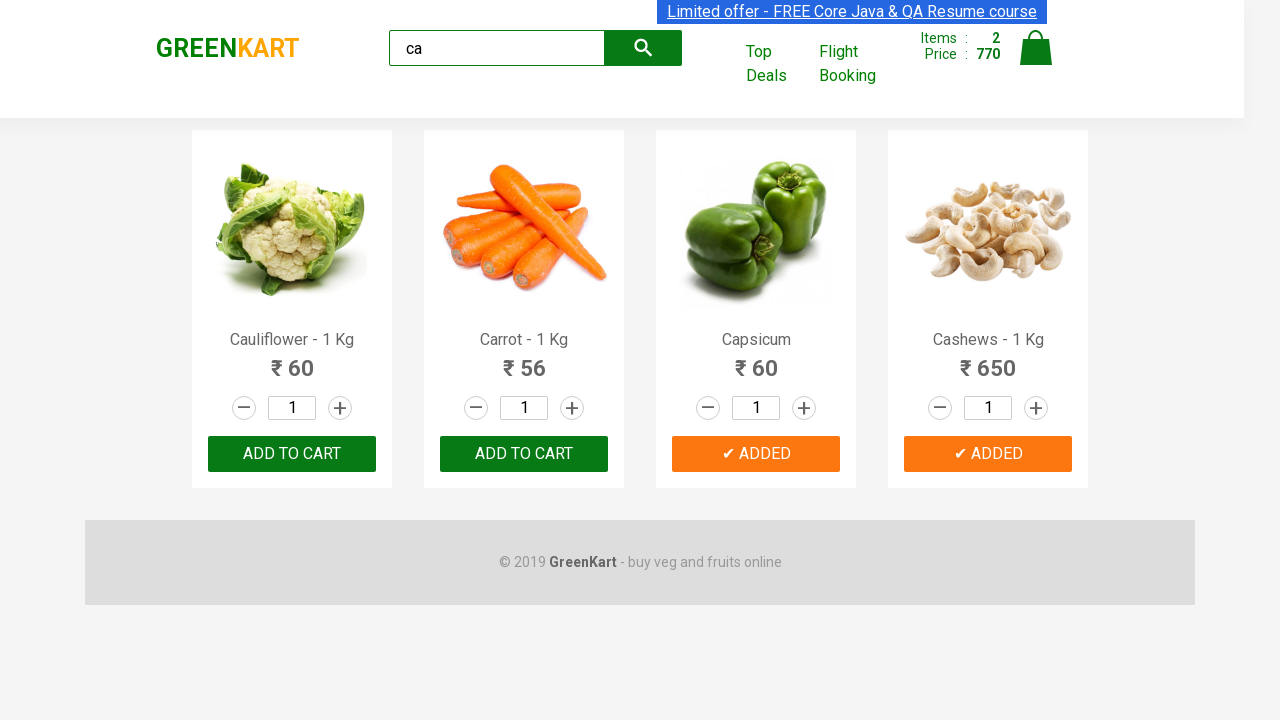

Retrieved brand logo text: 'GREENKART'
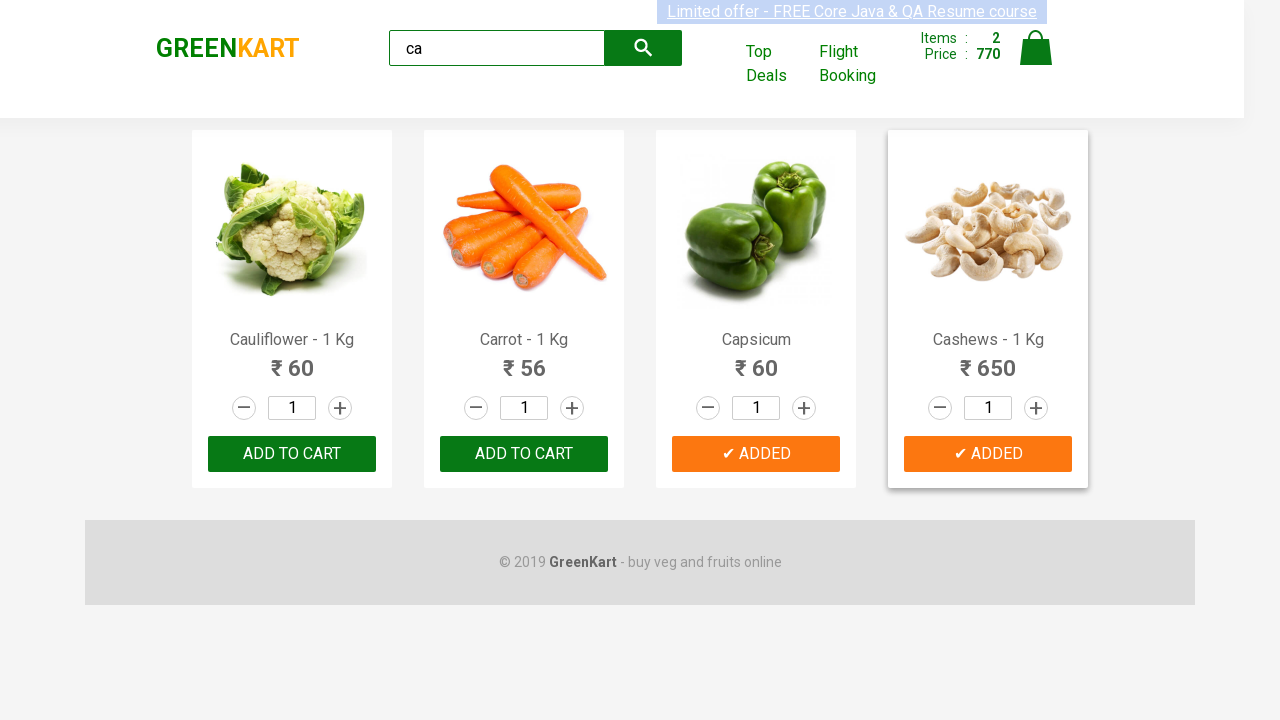

Verified brand logo text is 'GREENKART'
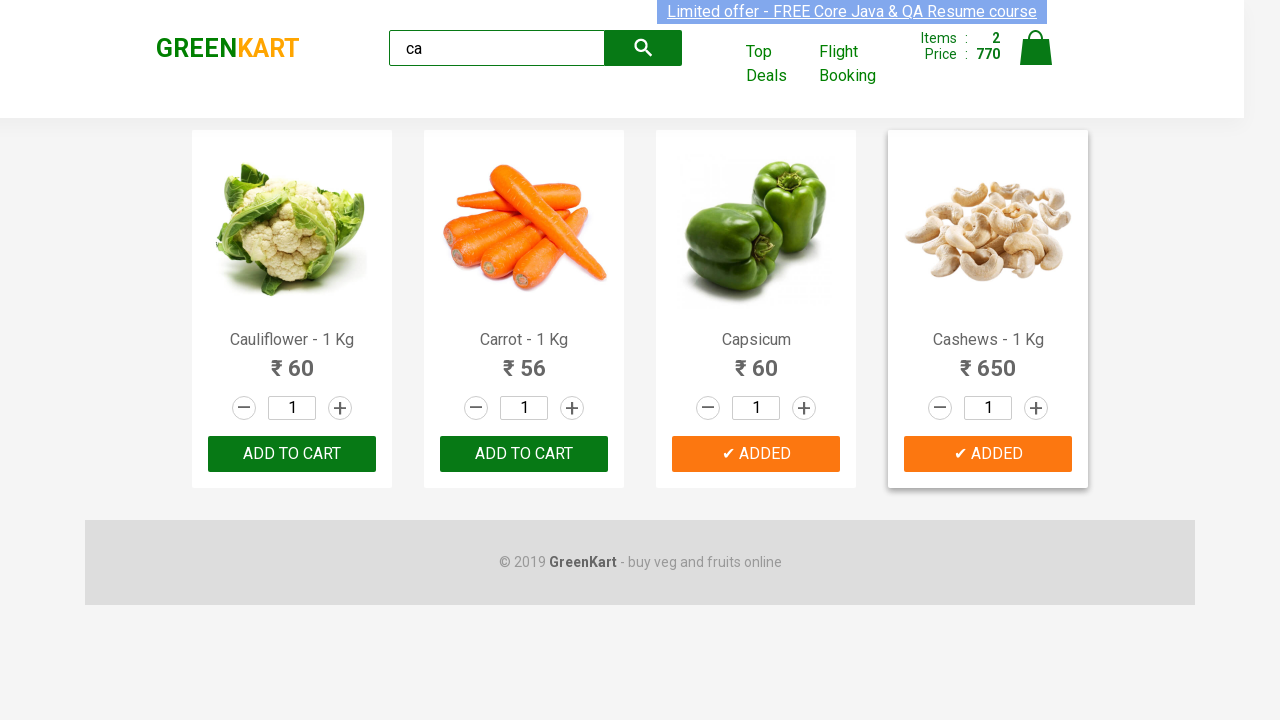

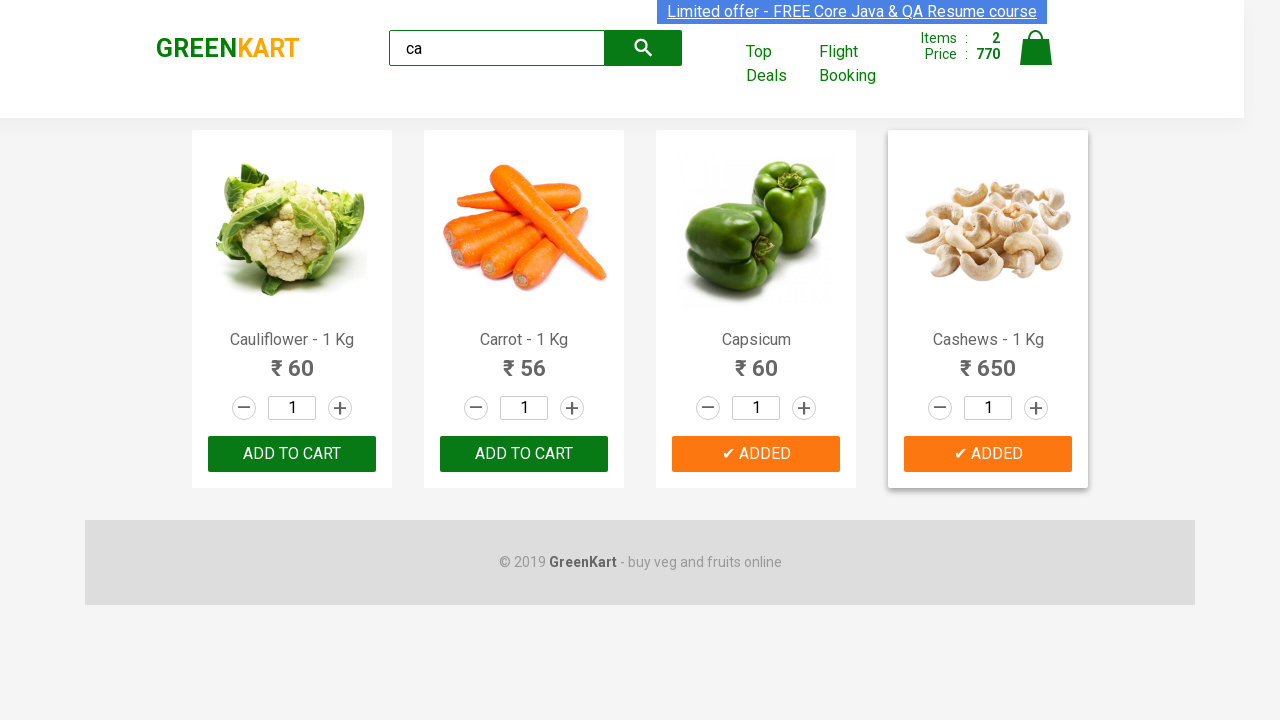